Tests browser navigation features including back, forward, and refresh buttons while interacting with a signup form

Starting URL: https://dbank-qa.wedevx.co/bank/

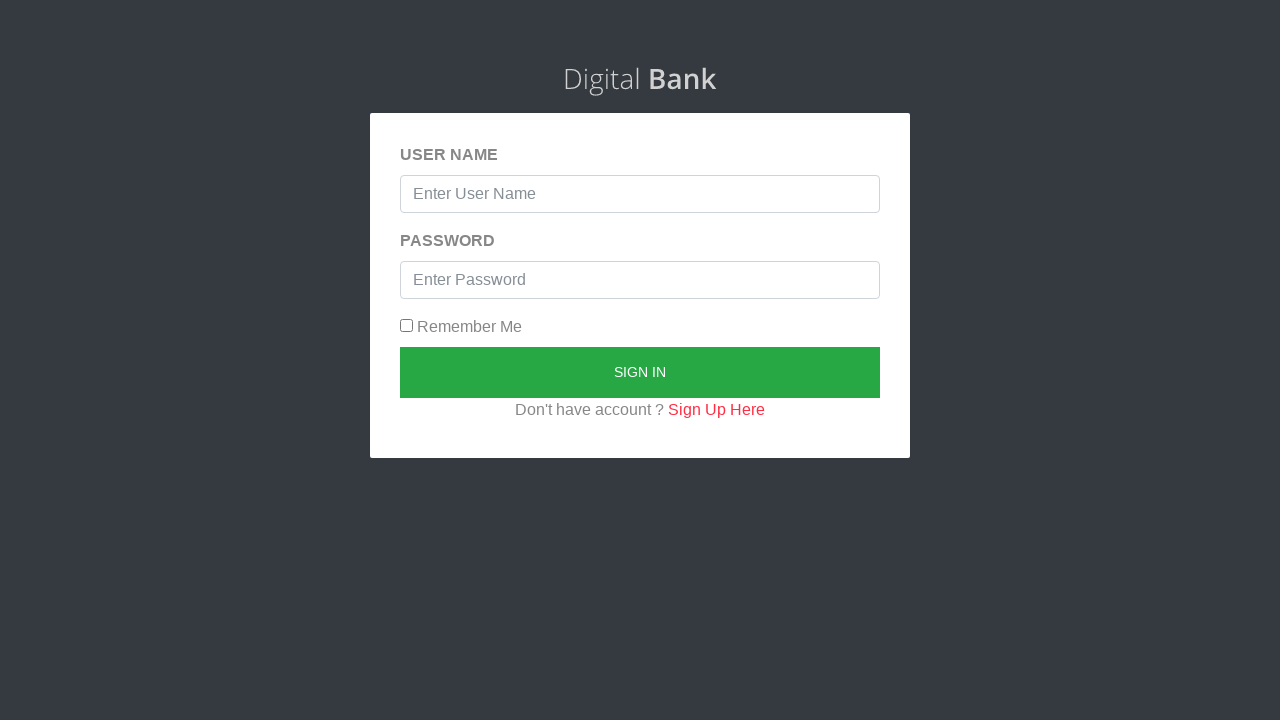

Clicked on Sign Up link at (716, 409) on xpath=//a[text()= ' Sign Up Here']
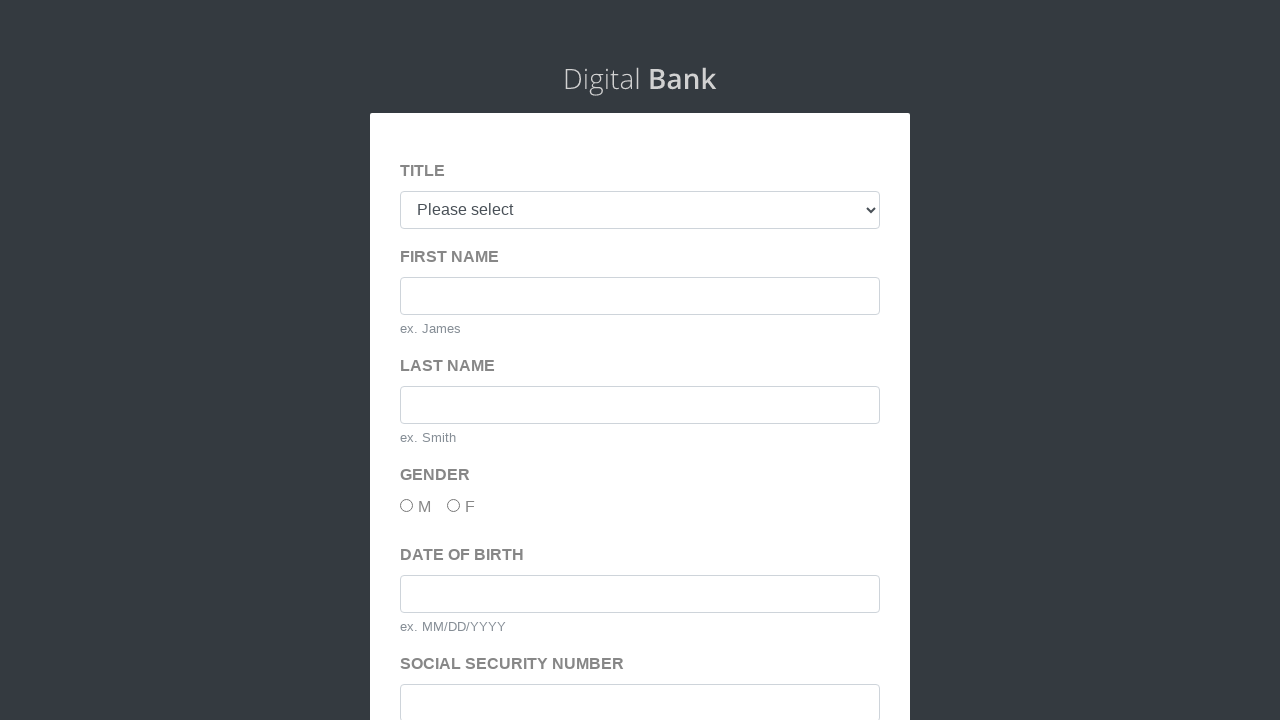

Navigated back to the previous page
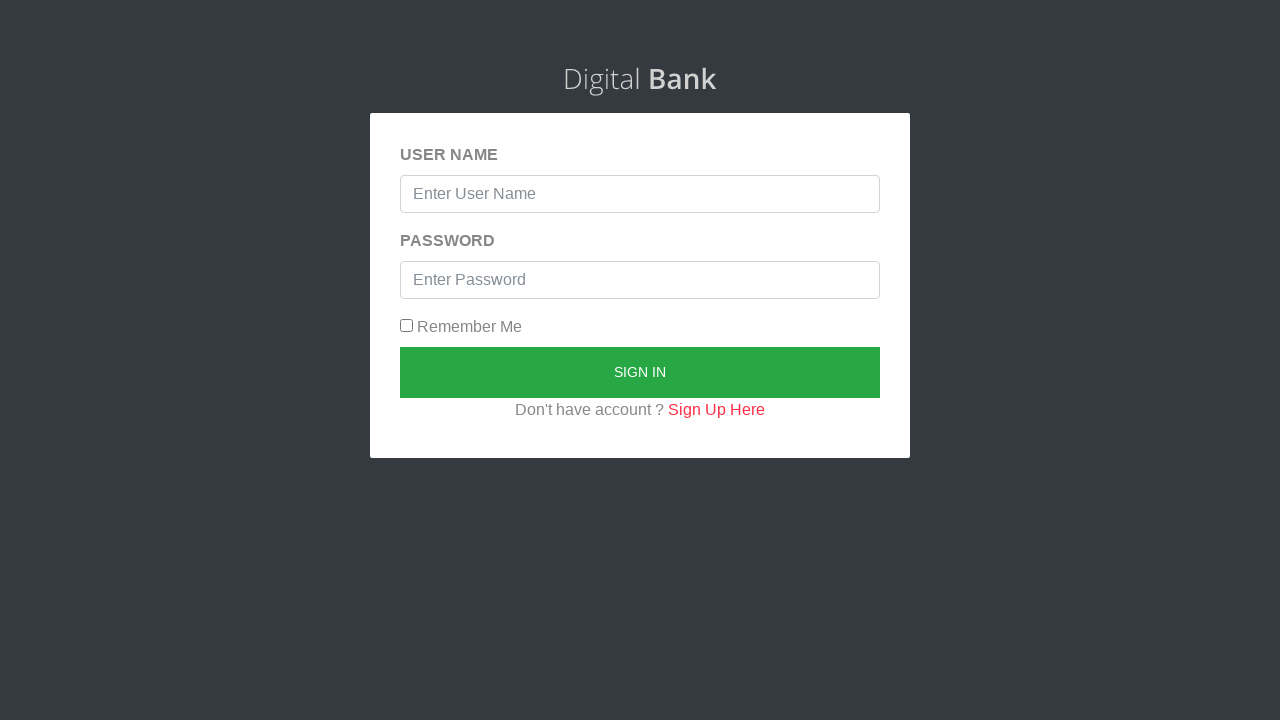

Navigated forward to the signup page
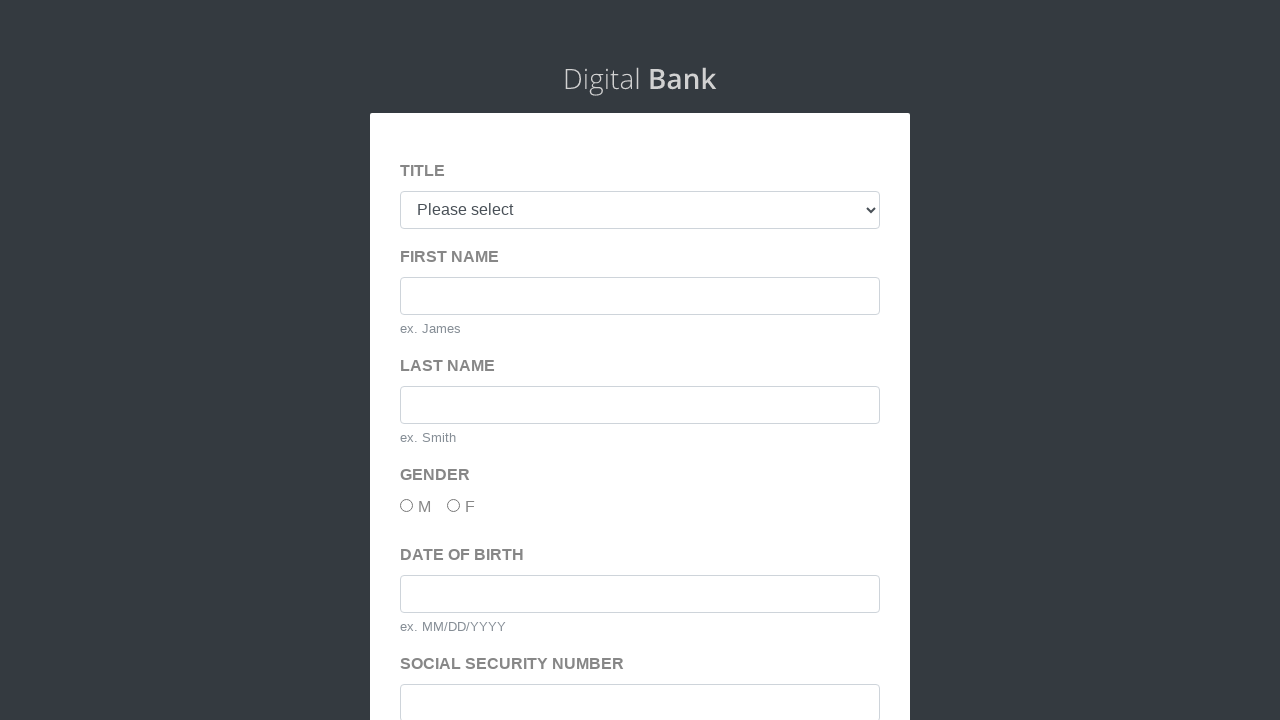

Filled first name field with 'Abdelmoula' on #firstName
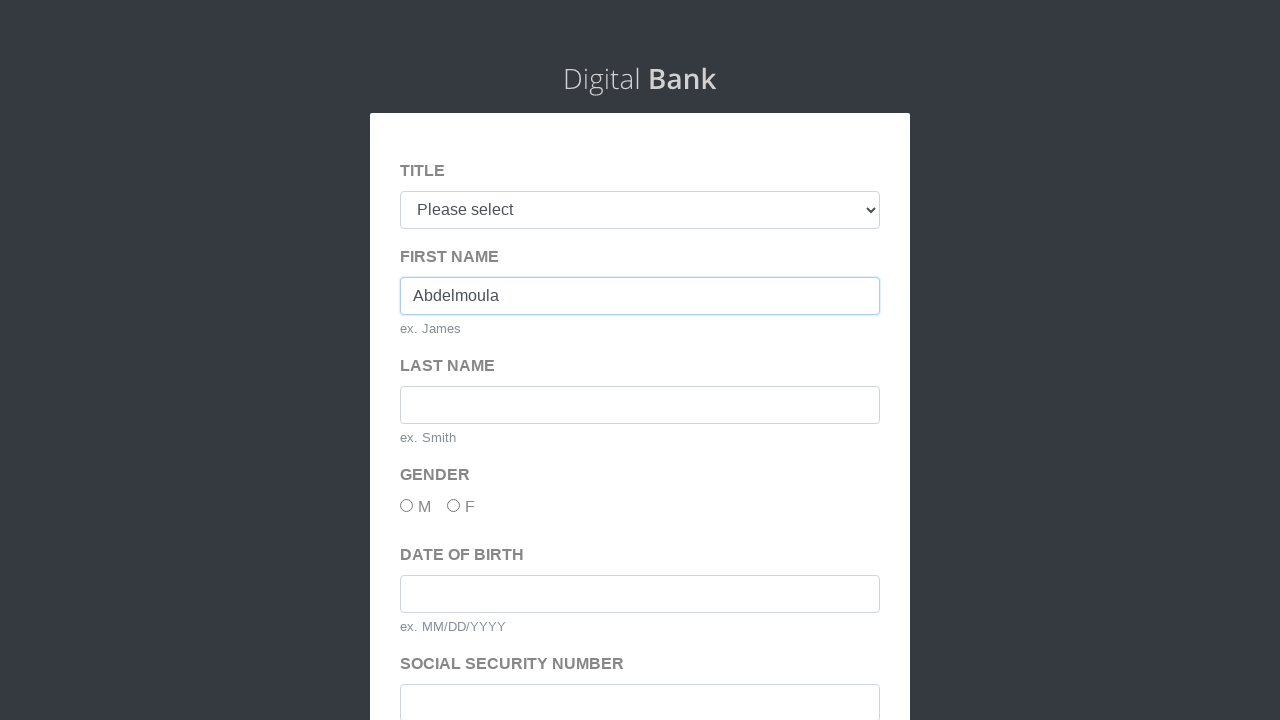

Filled last name field with 'Elmastouri' on #lastName
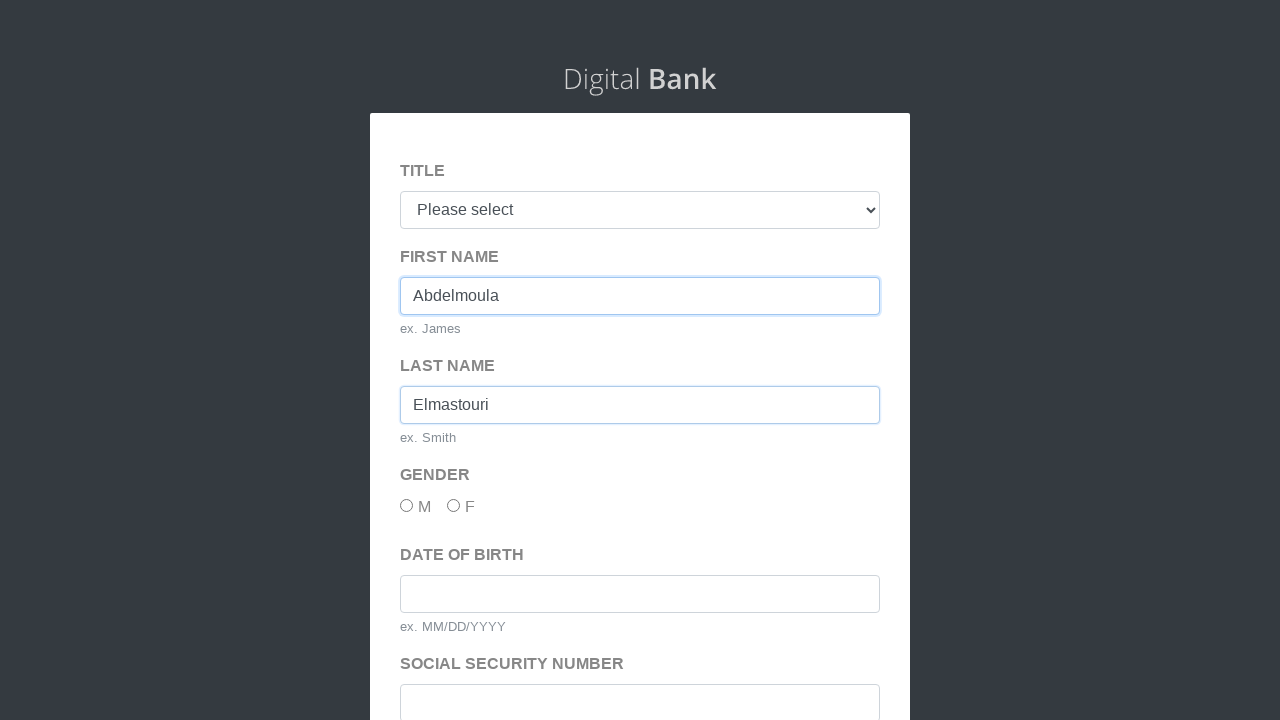

Refreshed the page, clearing the form
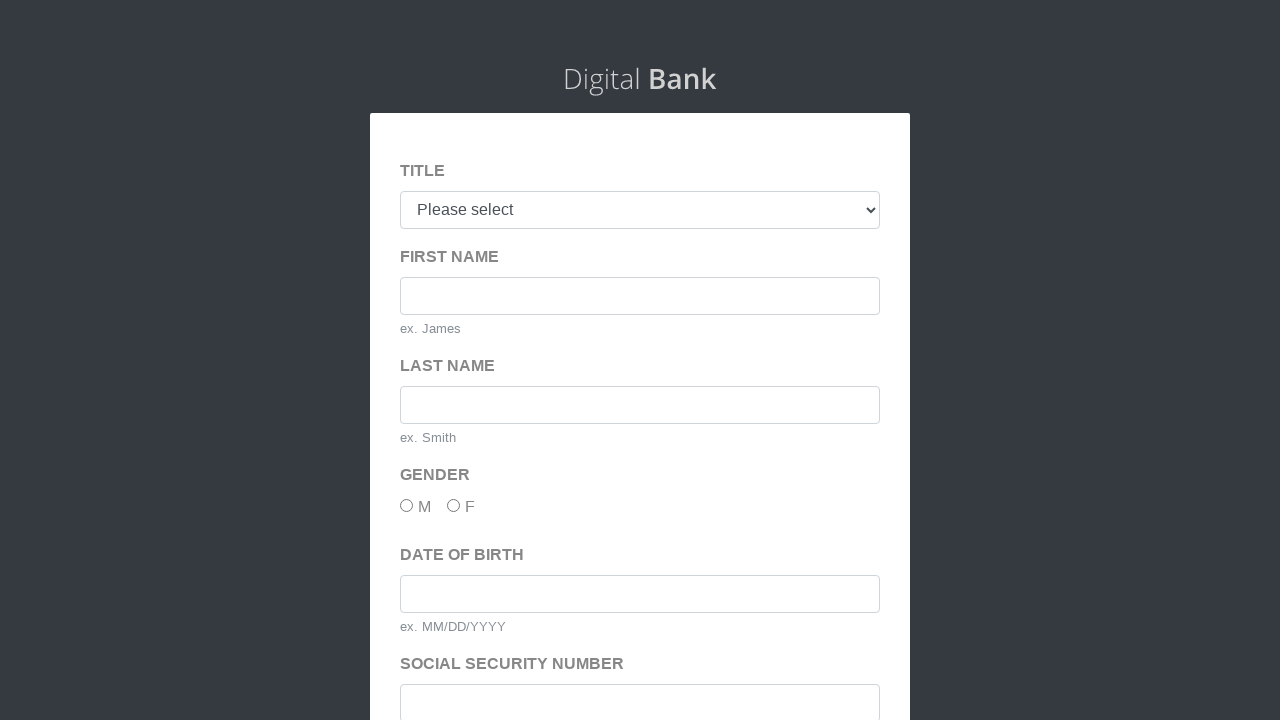

Navigated to the bank home page
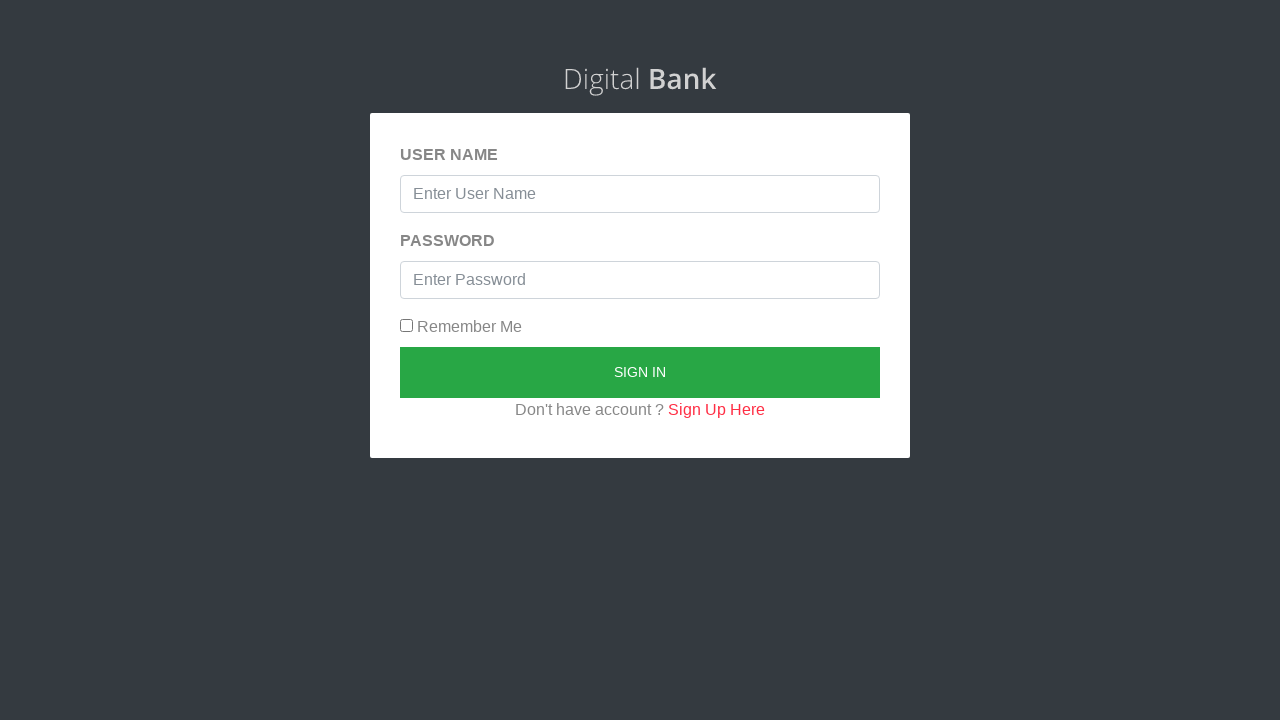

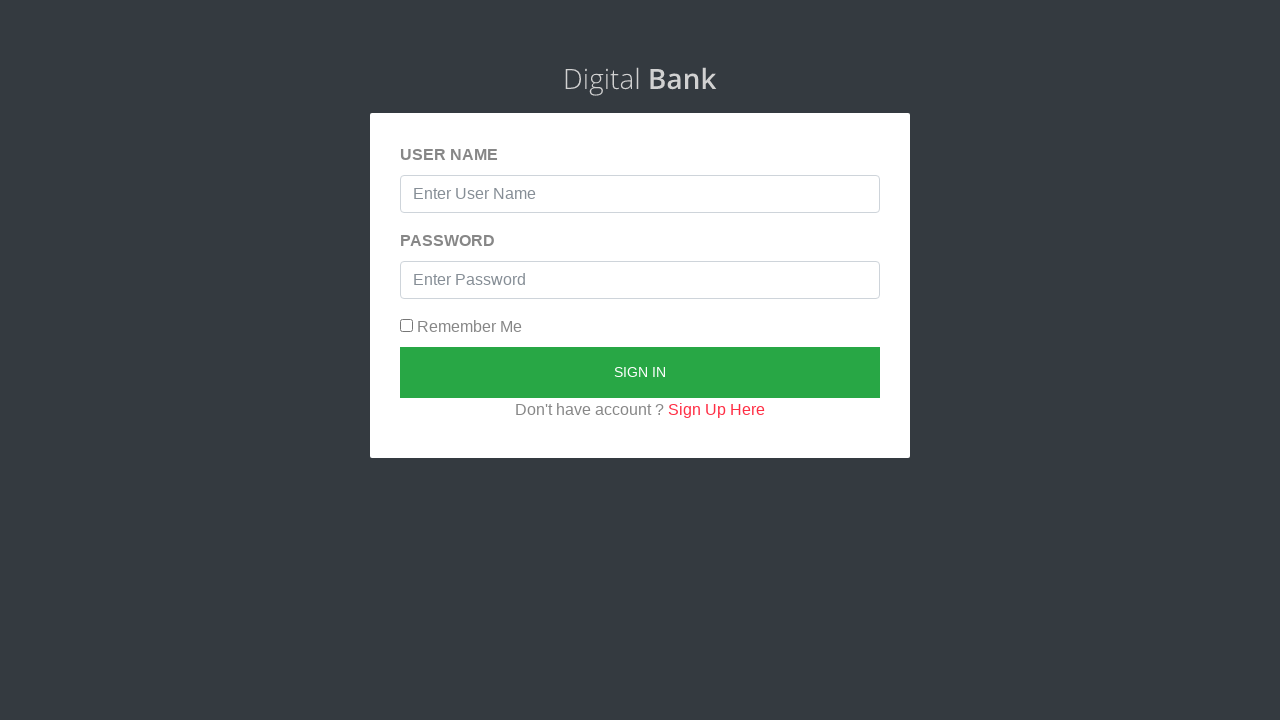